Navigates to the OrangeHRM 30-day free trial page and waits for the page to load

Starting URL: https://www.orangehrm.com/en/30-day-free-trial/

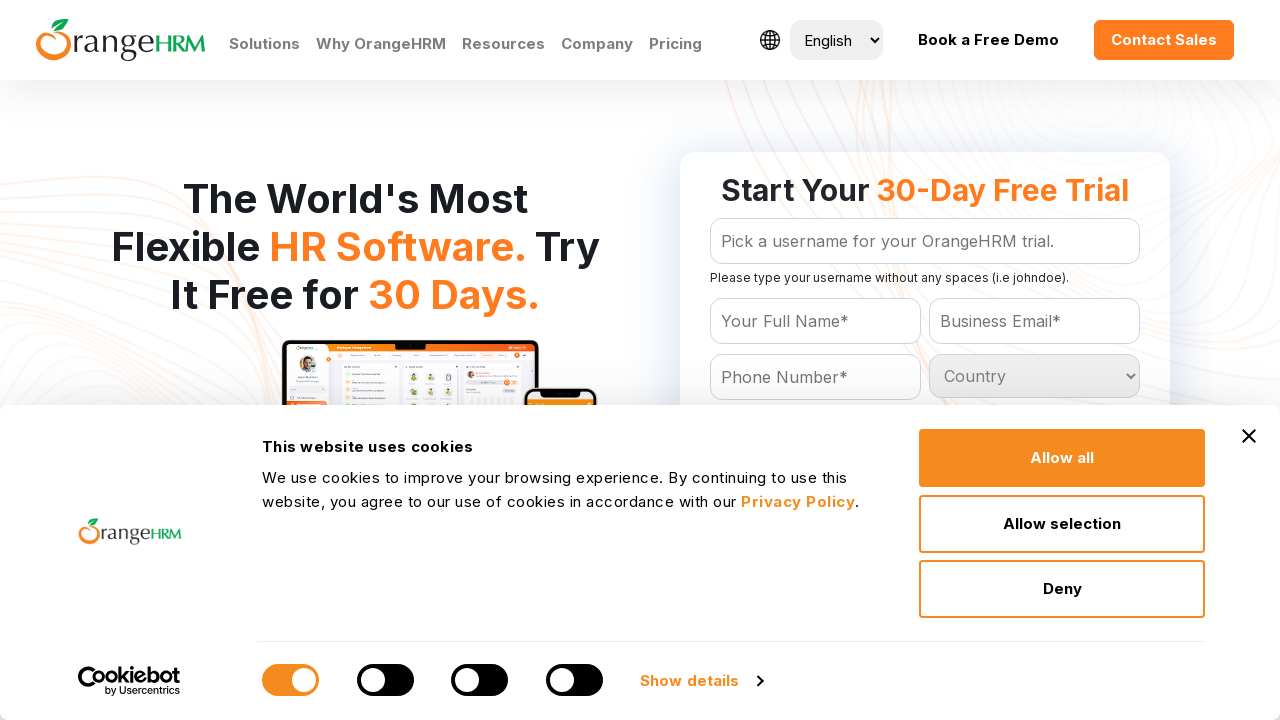

Waited for page to reach domcontentloaded state on OrangeHRM 30-day free trial page
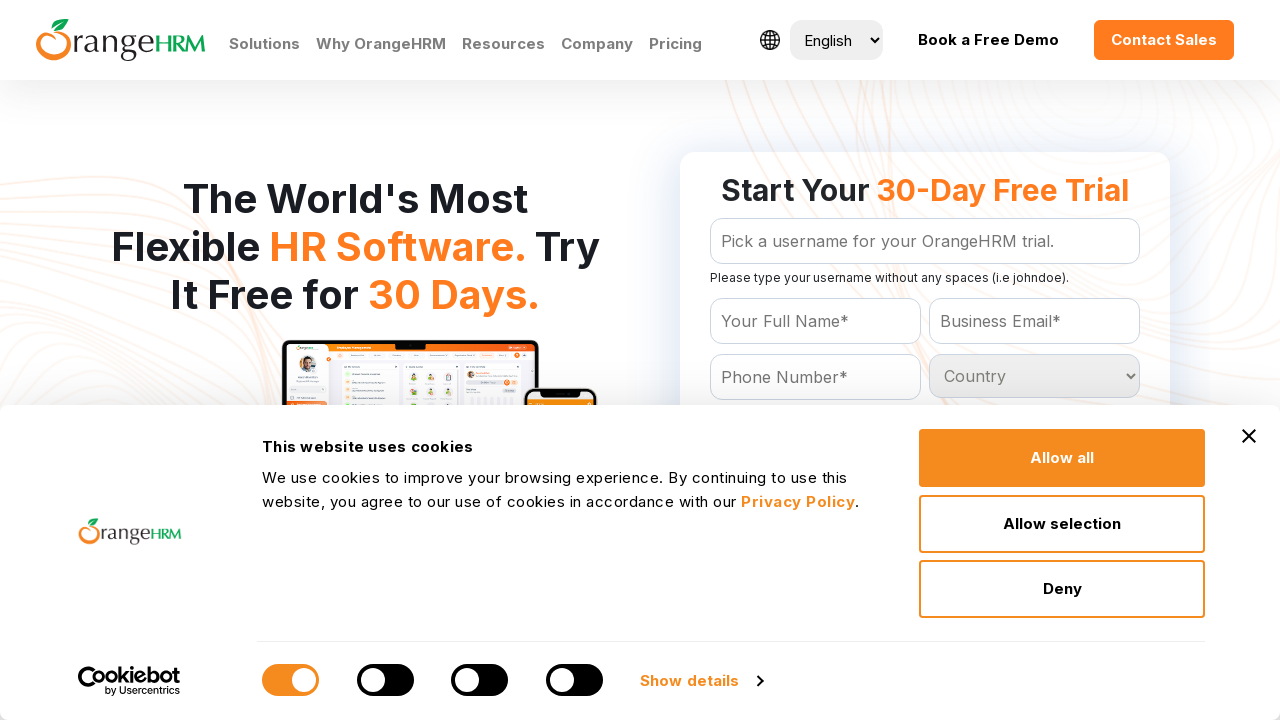

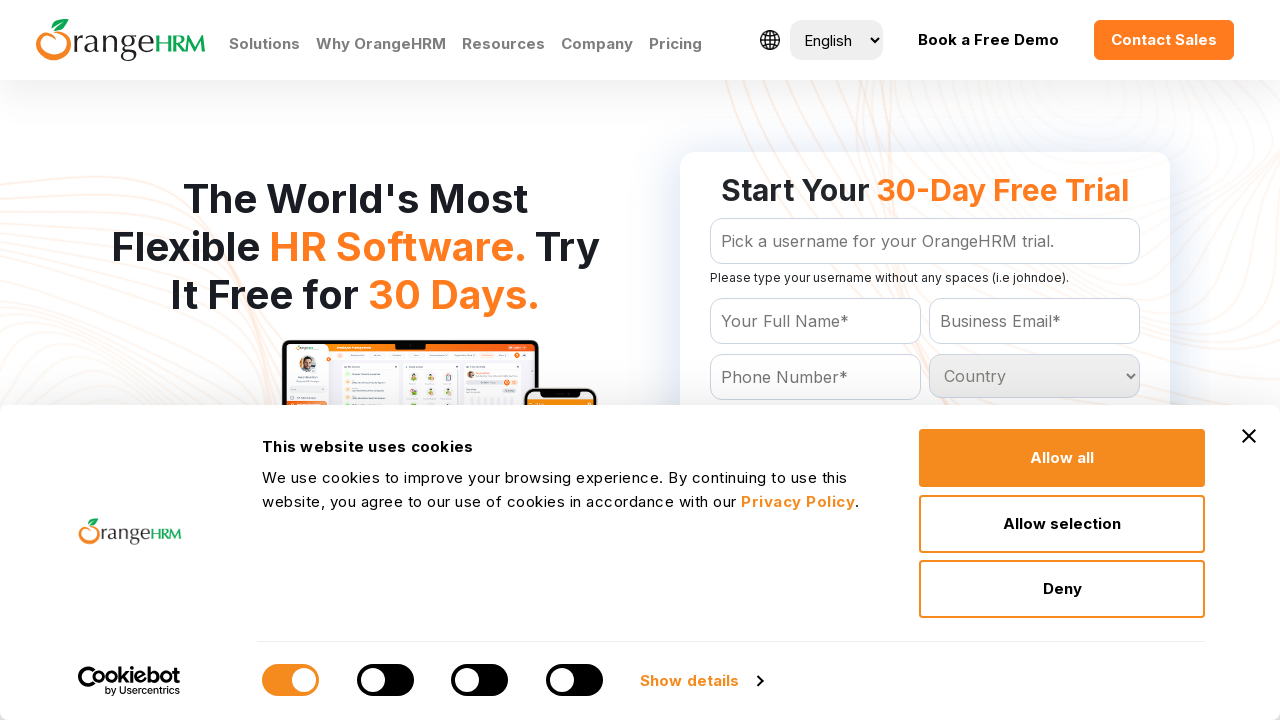